Navigates to a test automation practice site and interacts with a static web table by locating and verifying a specific table cell element.

Starting URL: https://testautomationpractice.blogspot.com/2018/09/automation-form.html

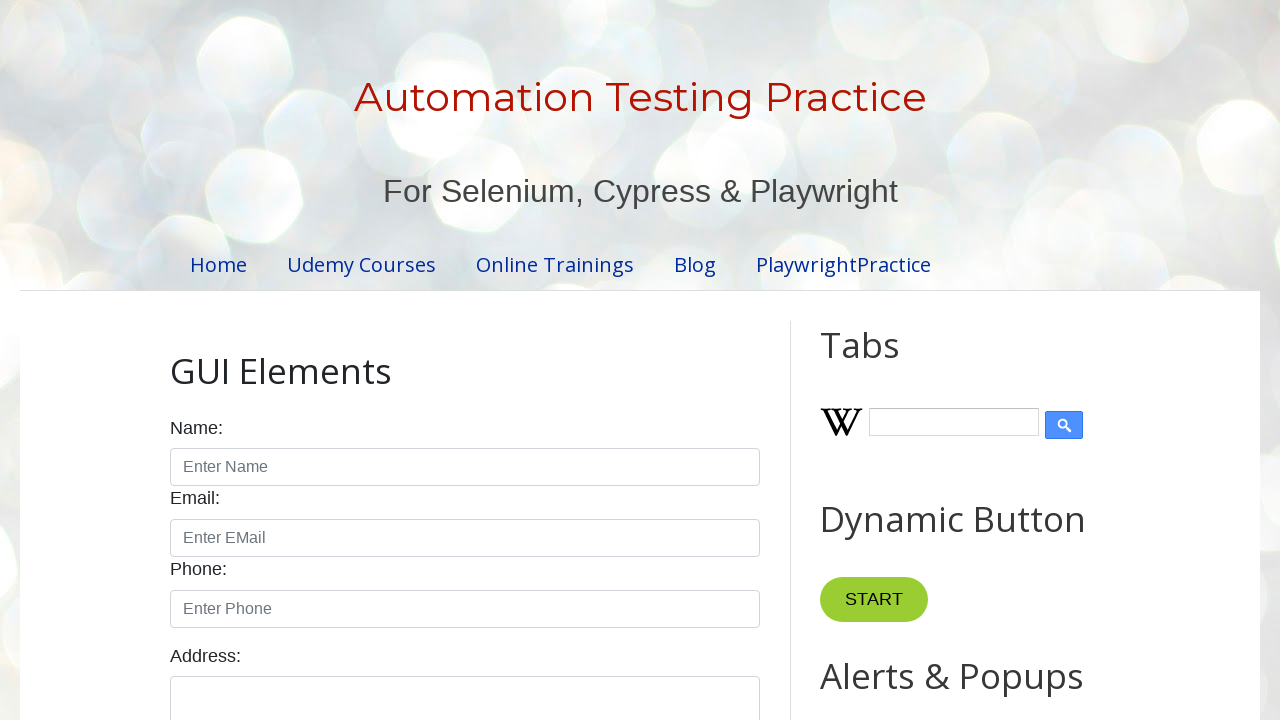

Navigated to test automation practice site
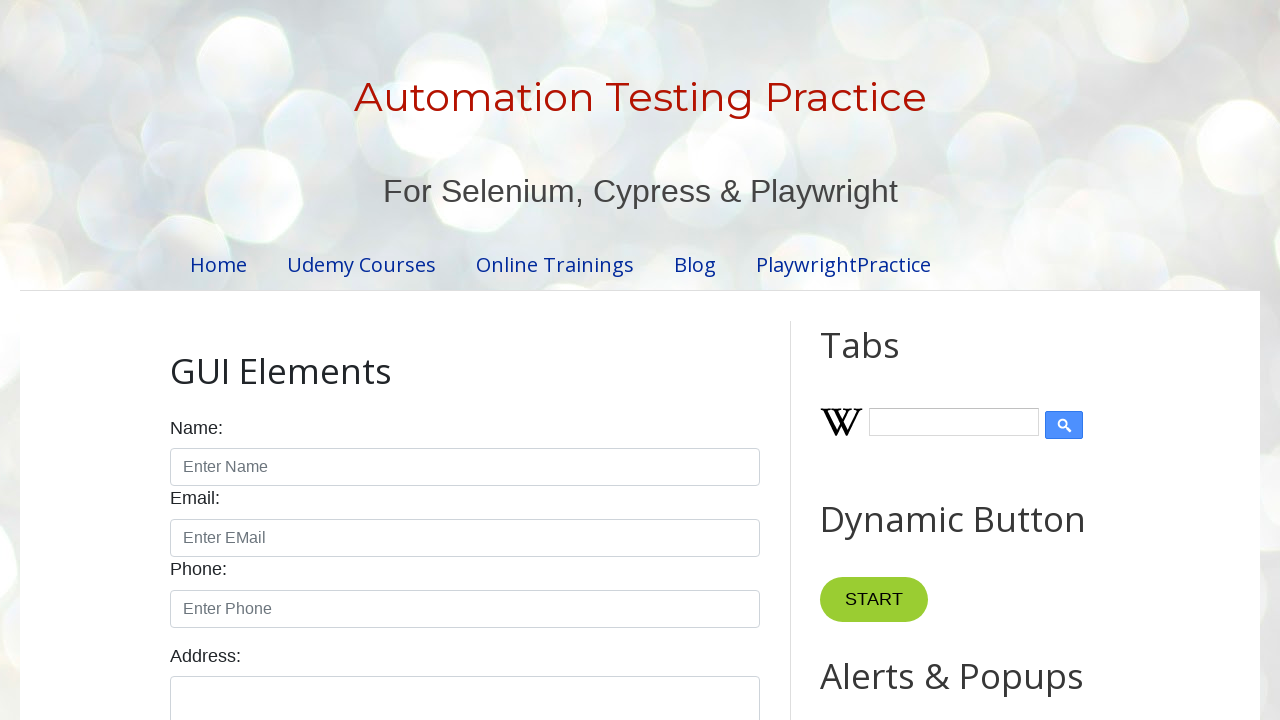

BookTable element became visible on the page
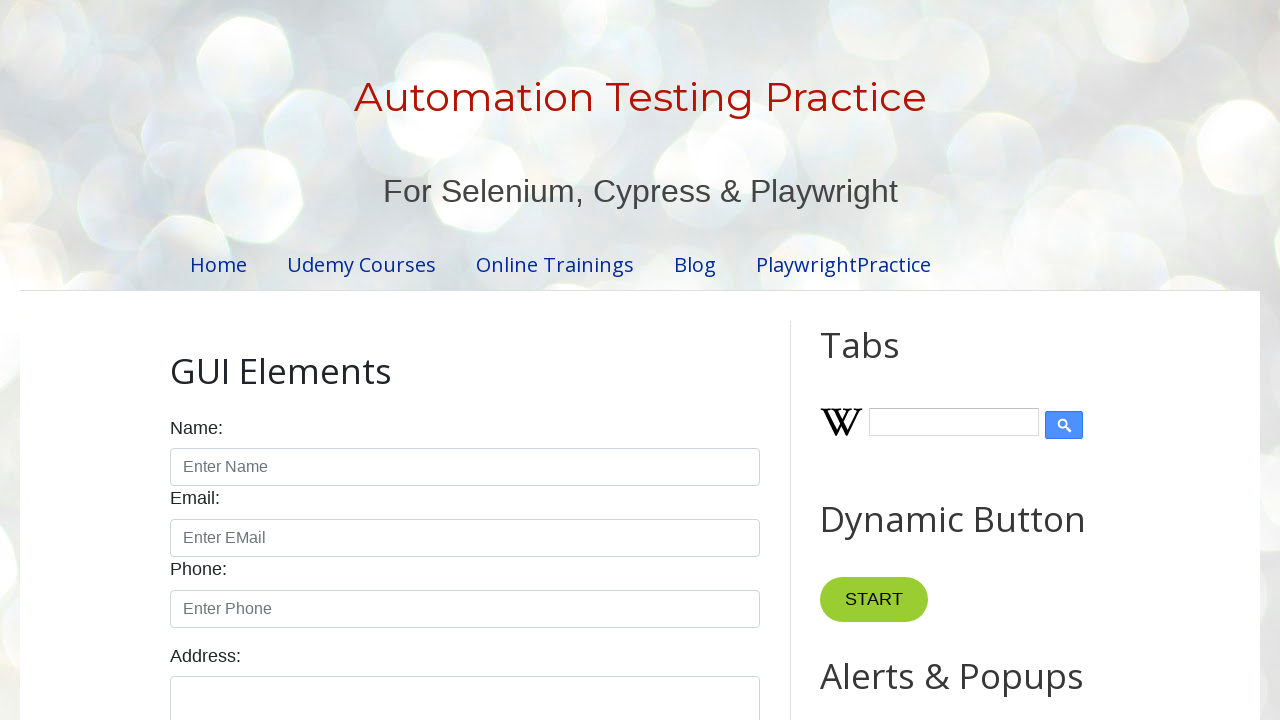

Located table cell at row 2, column 1 using XPath
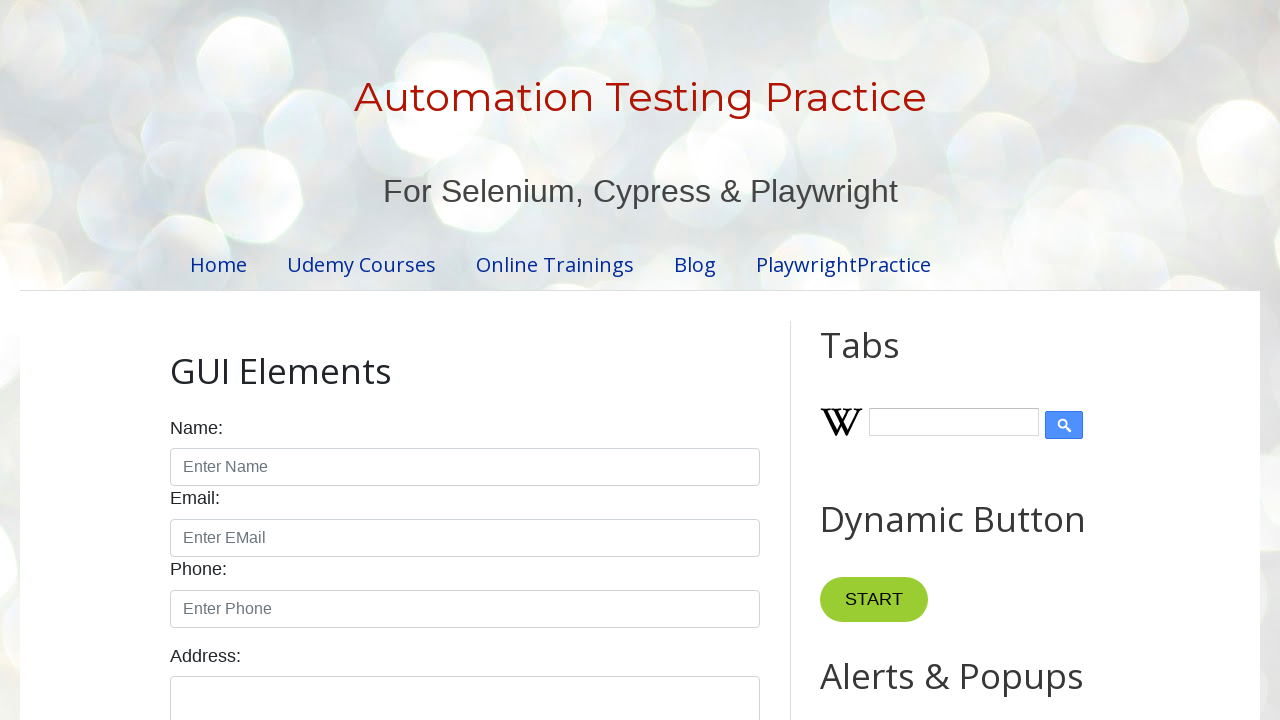

Table cell is visible and ready for interaction
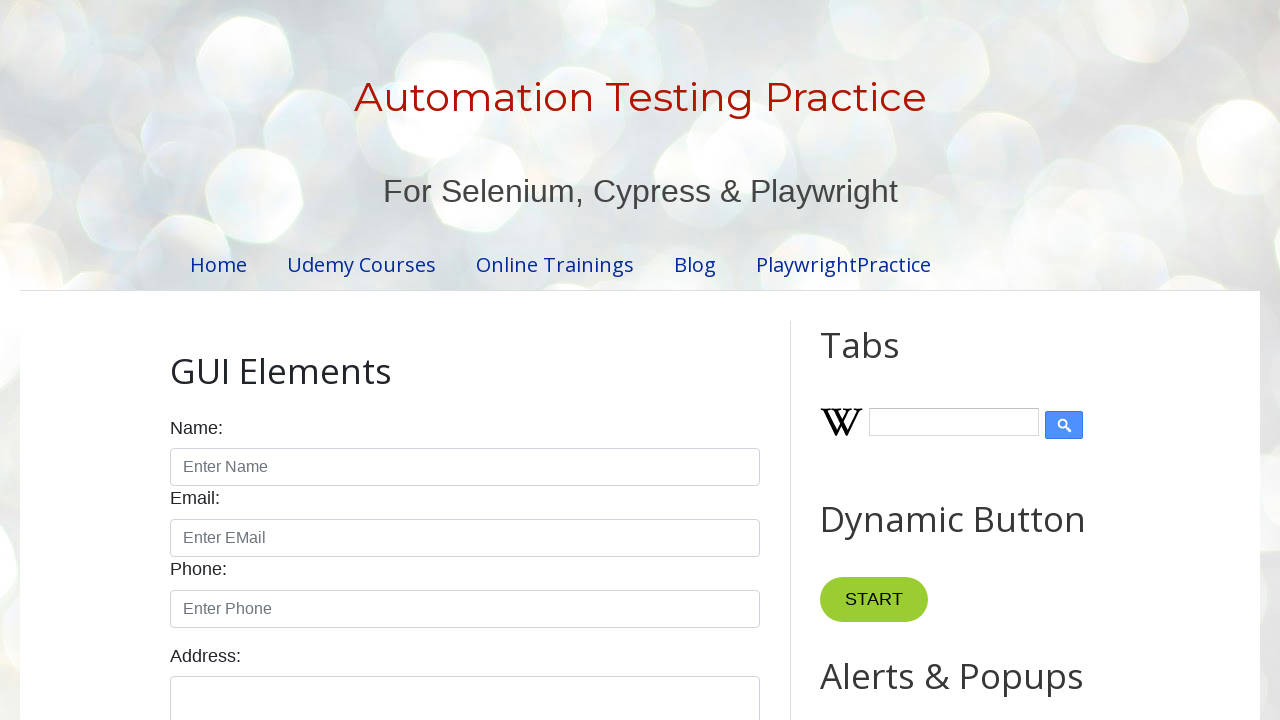

Retrieved cell text content: 'Learn Selenium'
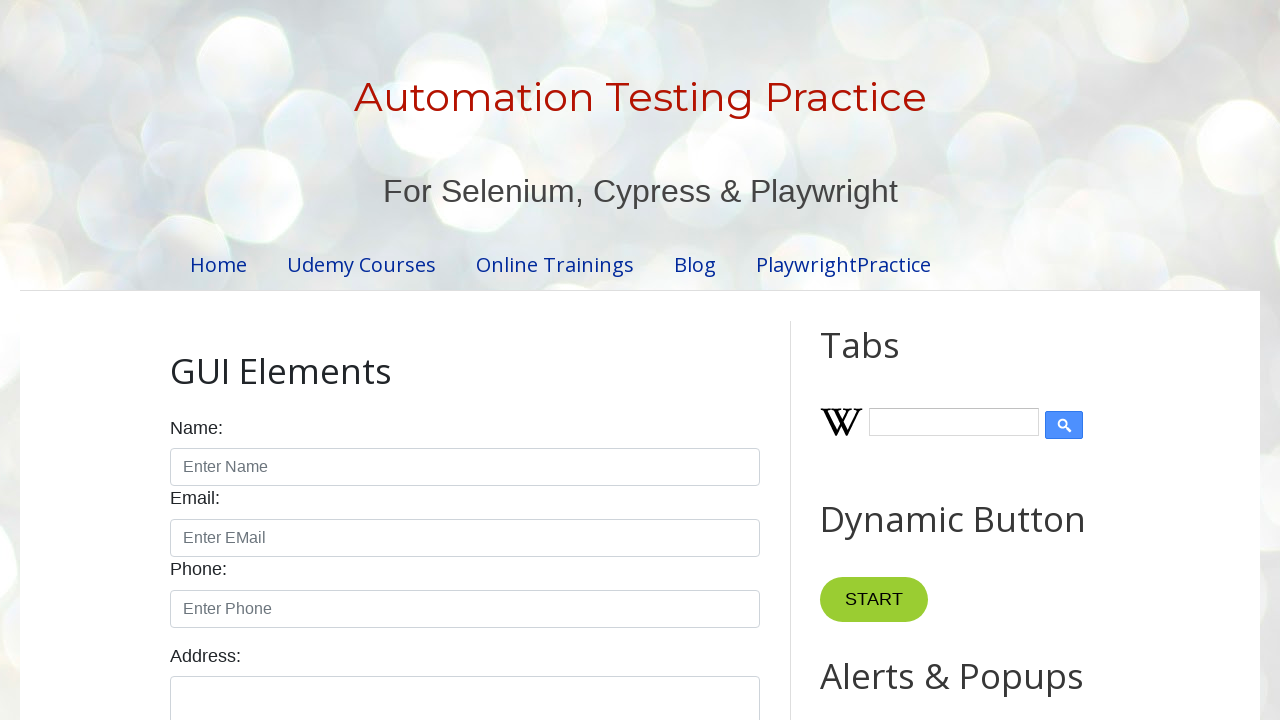

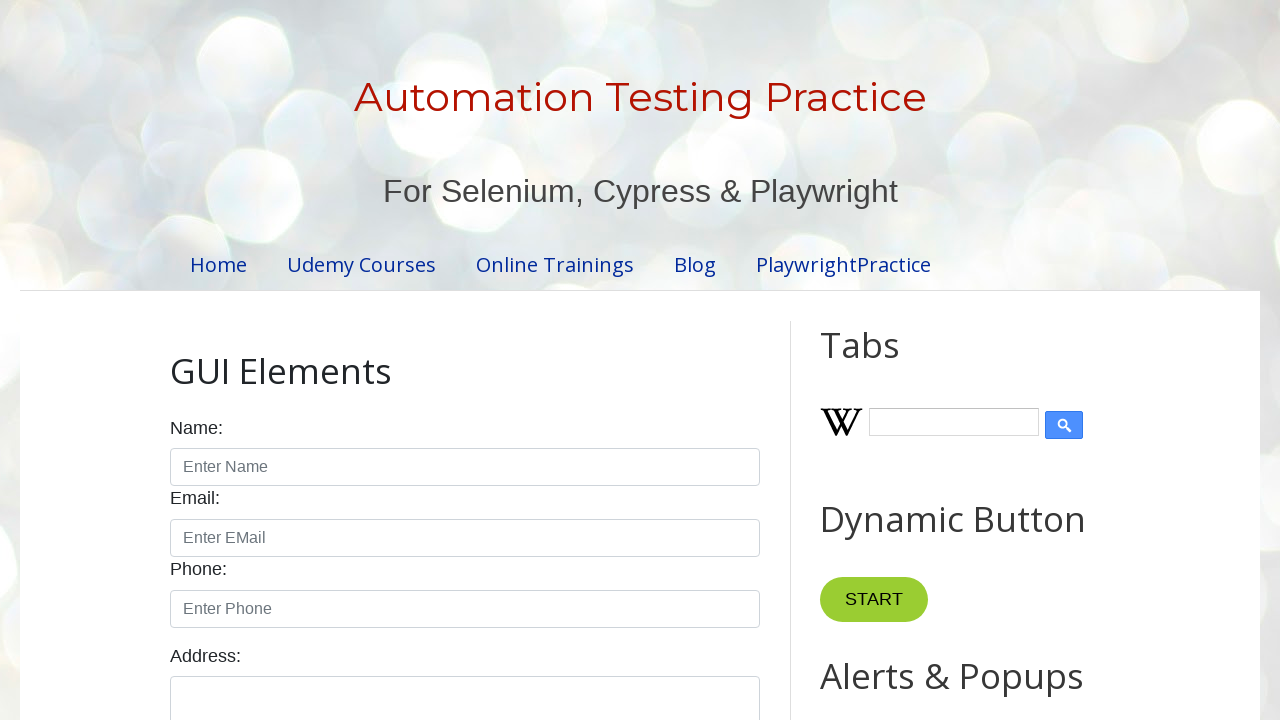